Tests user registration form validation by submitting a username with less than 8 characters and verifying that an appropriate error message is displayed.

Starting URL: https://adactinhotelapp.com/index.php

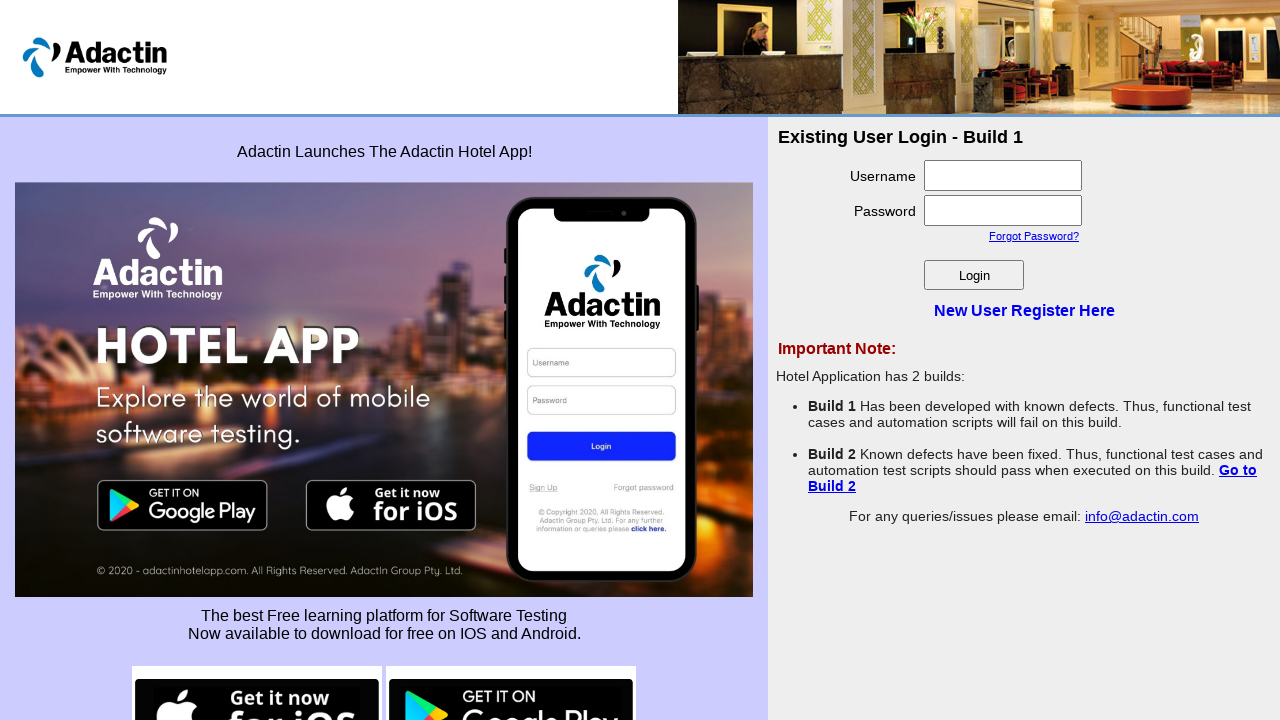

Clicked 'New User Register Here' link to navigate to registration page at (1024, 310) on text=New User Register Here
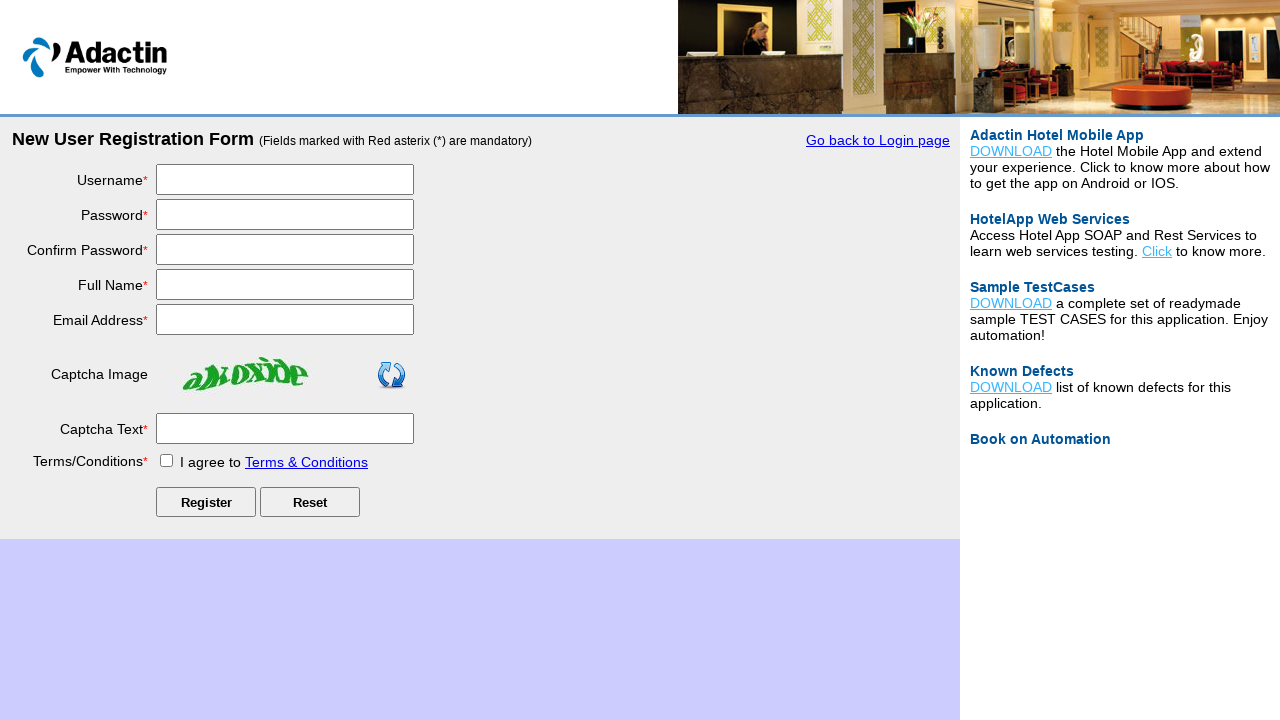

Filled username field with 'Trainee' (7 characters, less than 8 required) on #username
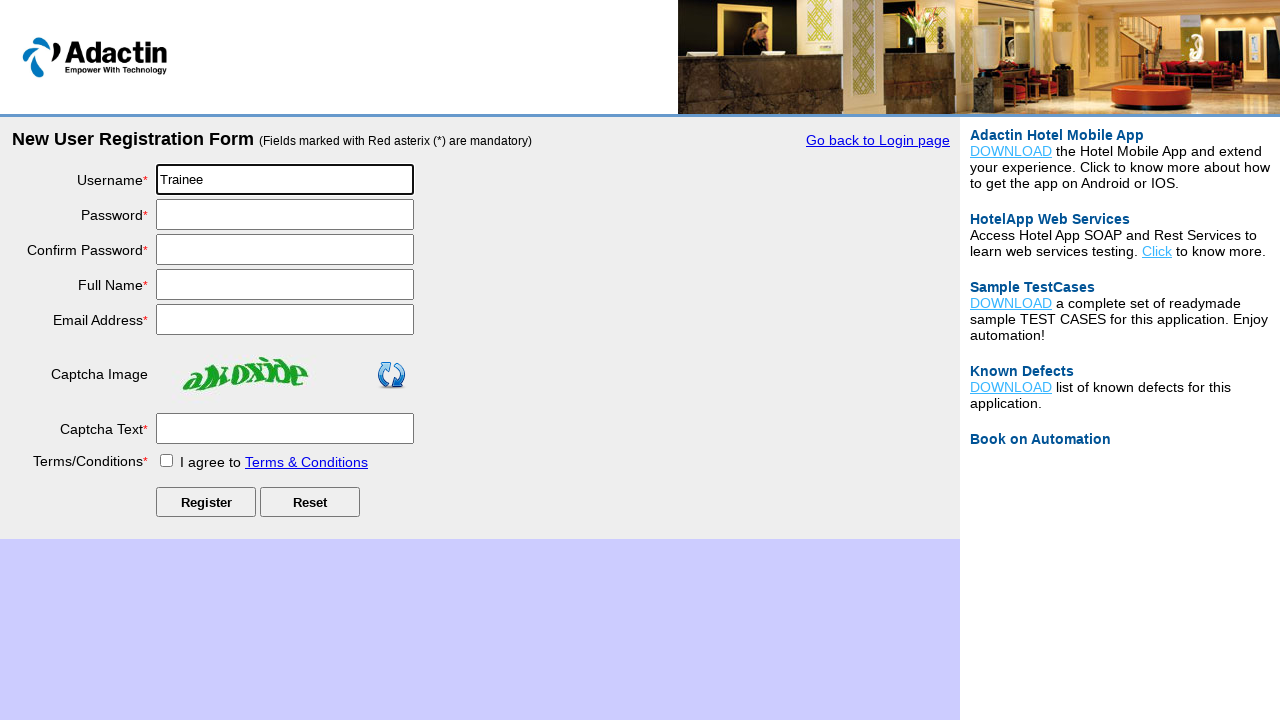

Filled password field with 'Password' on #password
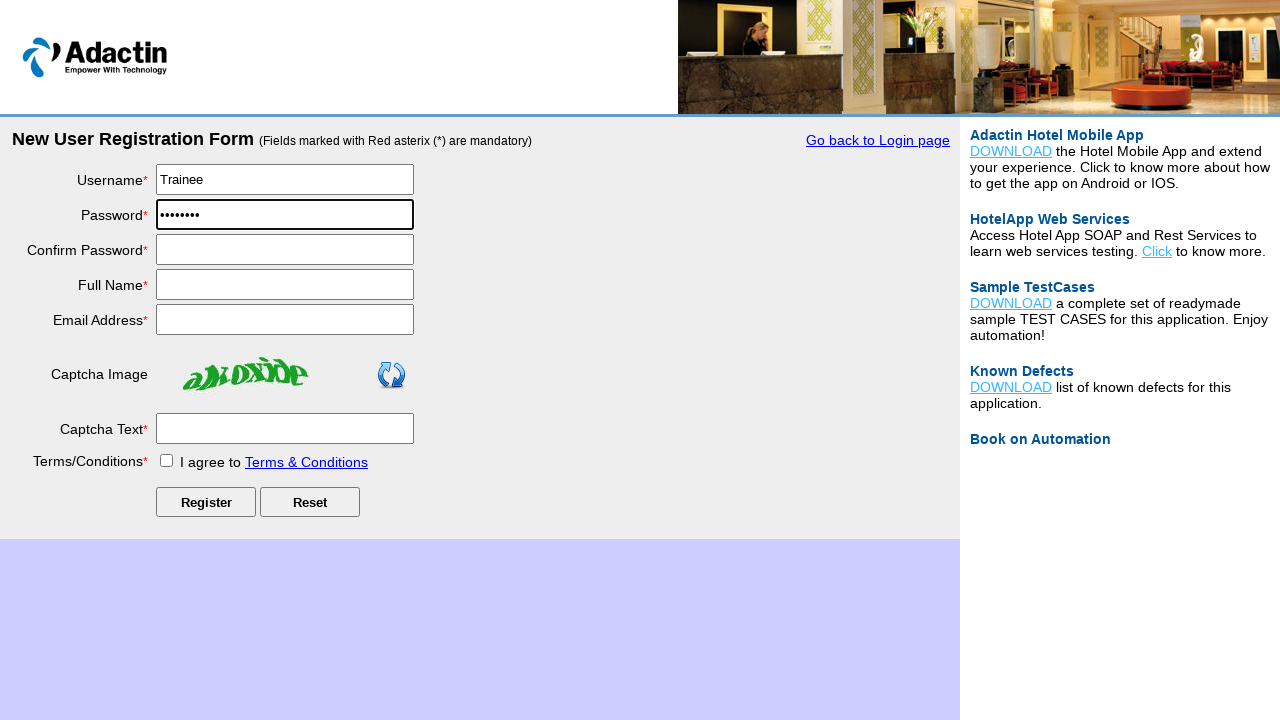

Filled confirm password field with 'Password' on #re_password
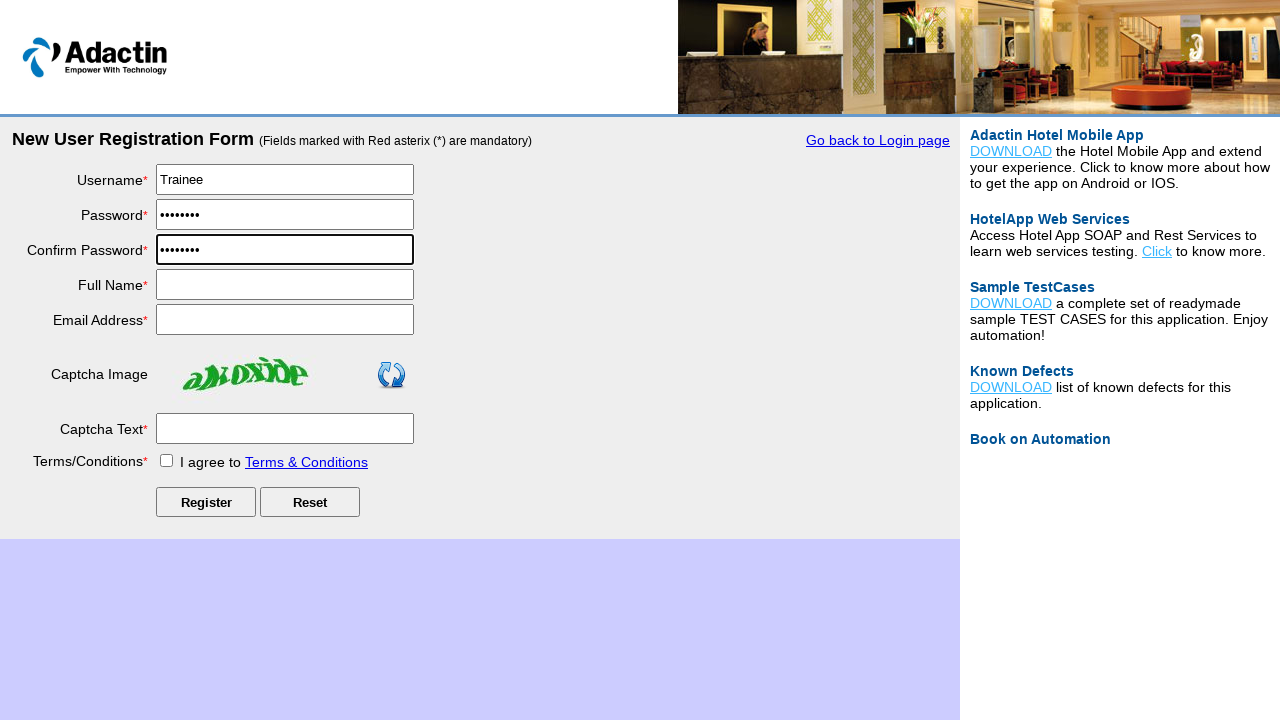

Filled full name field with 'My Name' on #full_name
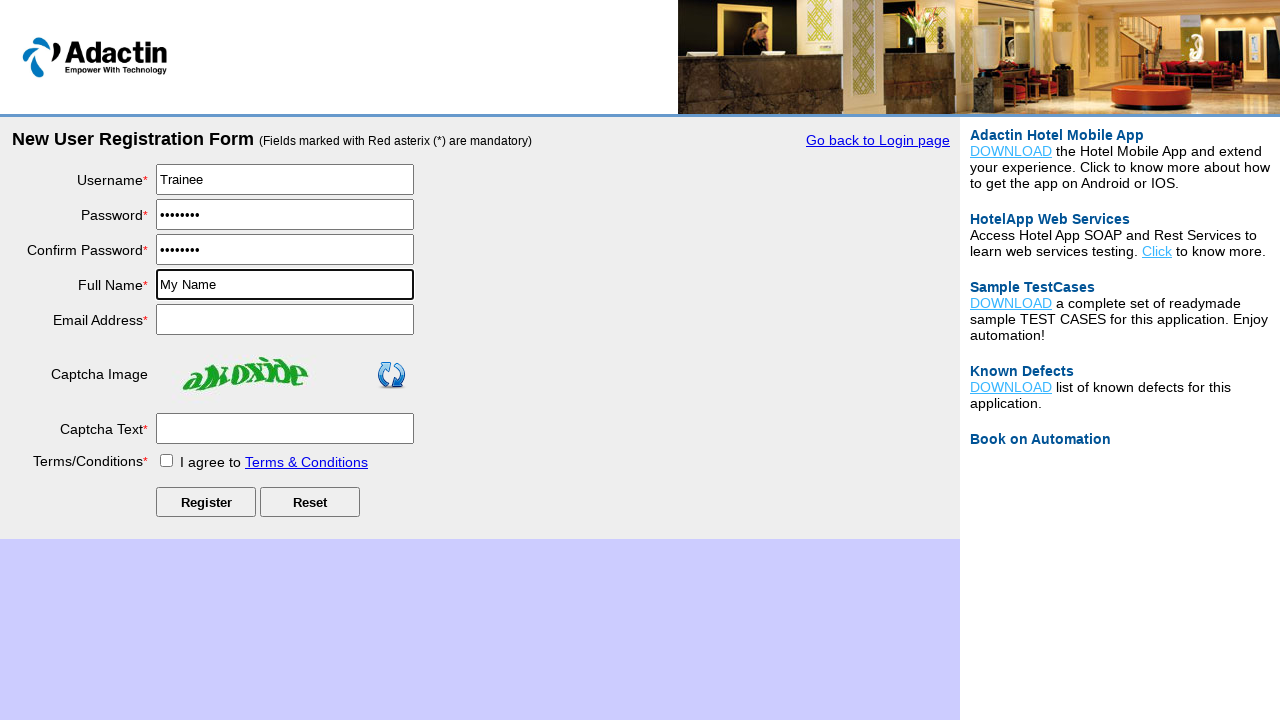

Filled email address field with 'My_Name@adactin.com' on #email_add
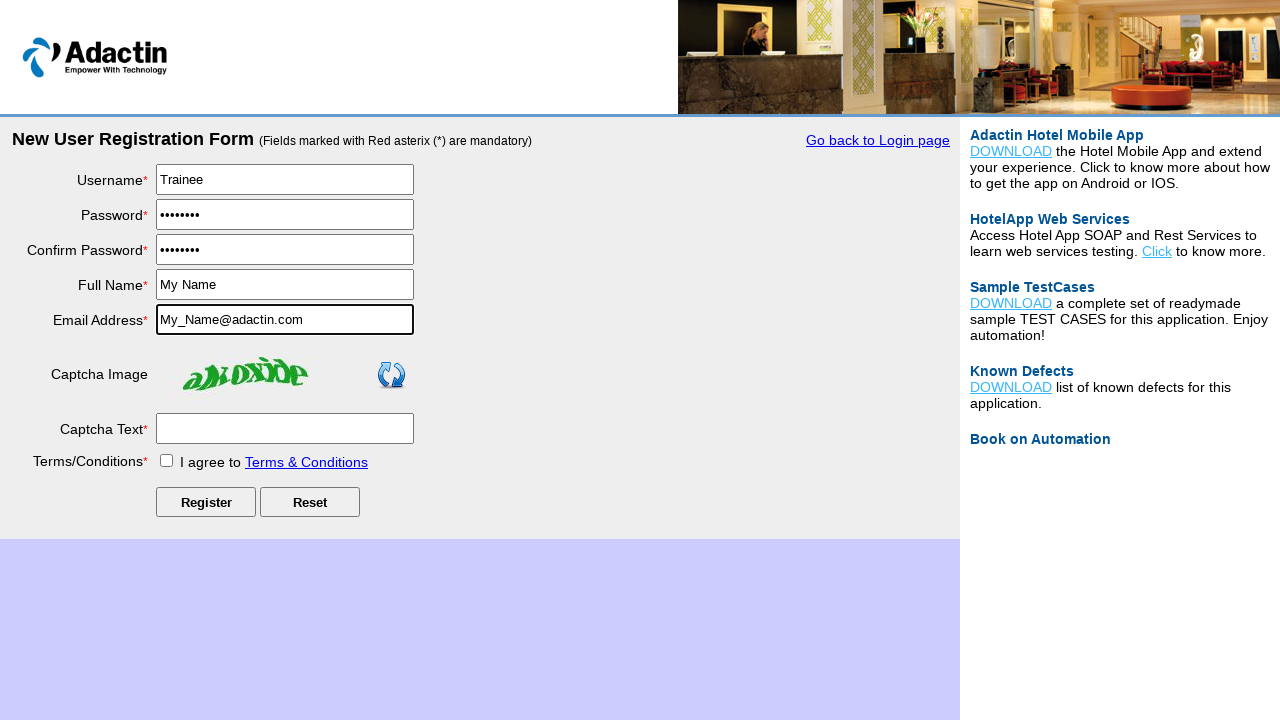

Filled captcha field with 'nonhuman' on #captcha-form
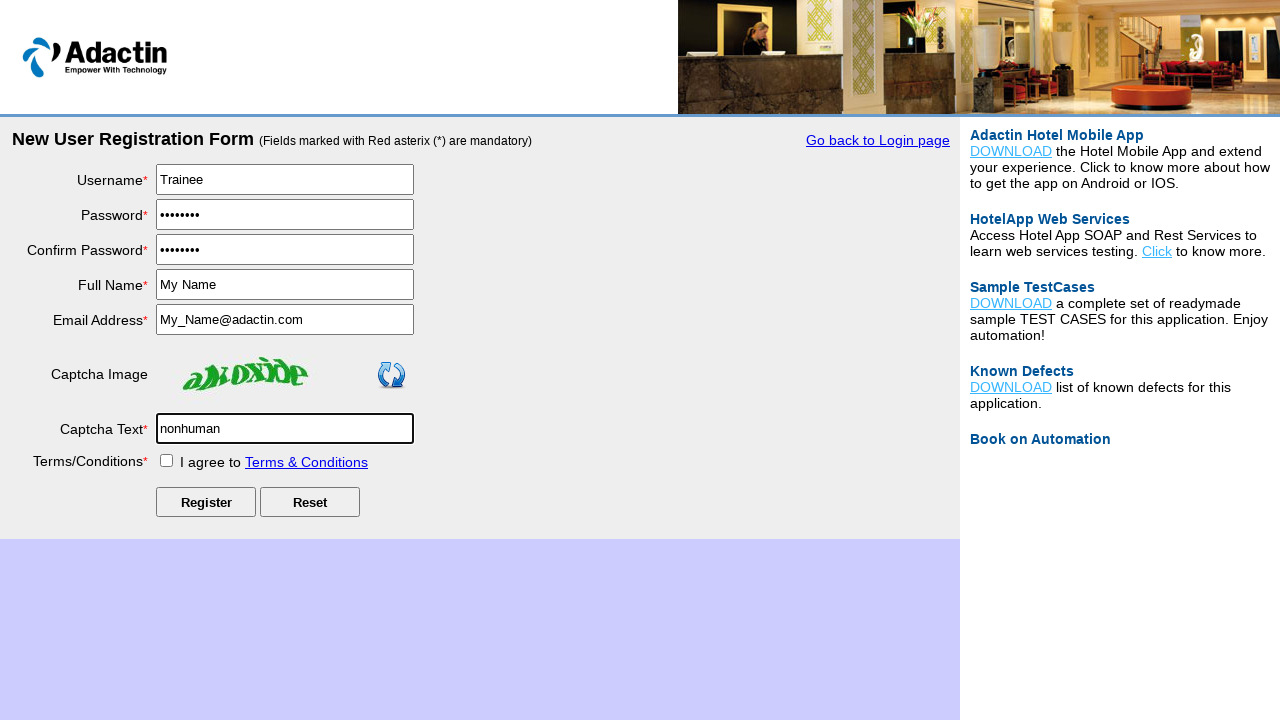

Clicked terms and conditions checkbox at (166, 460) on #tnc_box
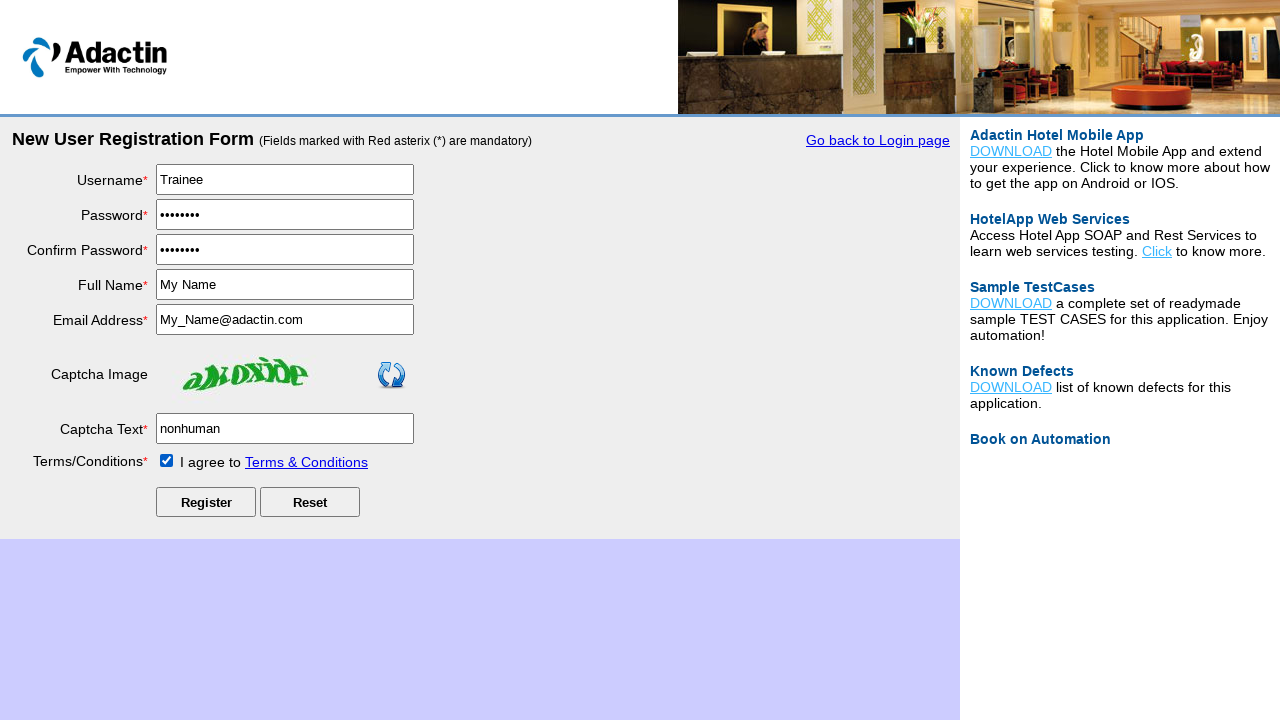

Clicked submit button to attempt registration at (206, 502) on #Submit
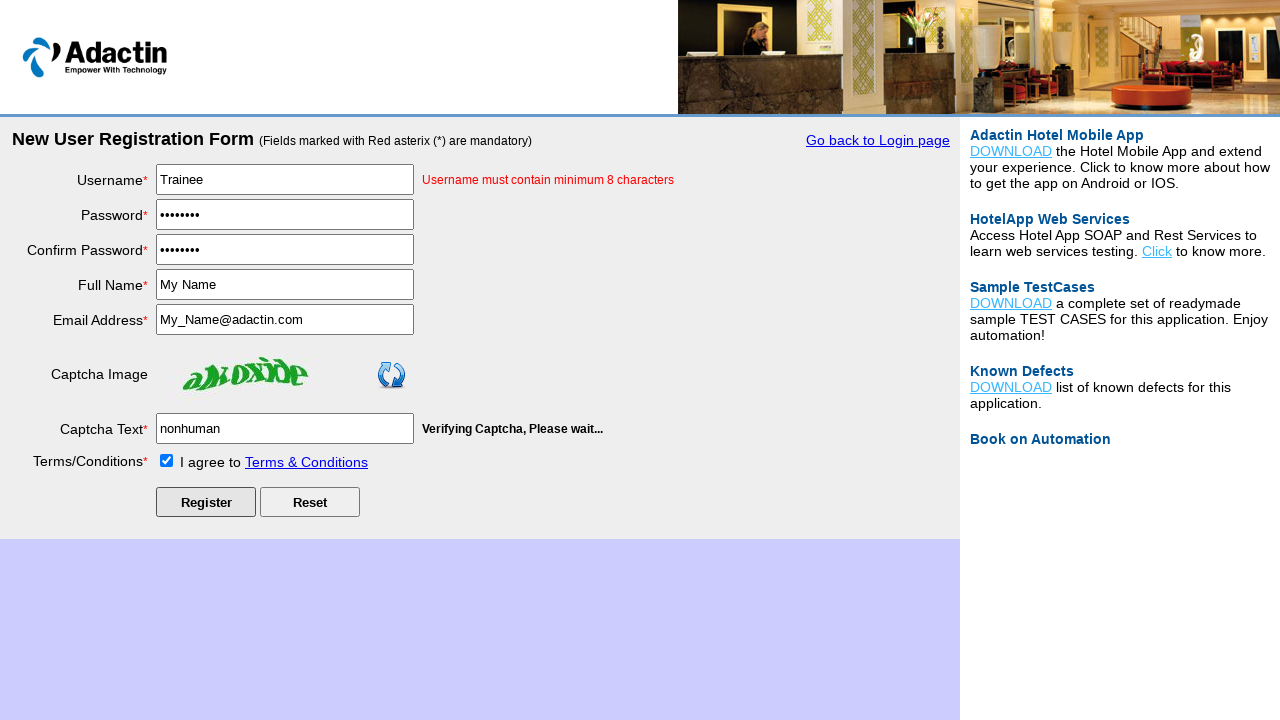

Verified error message for invalid username is displayed
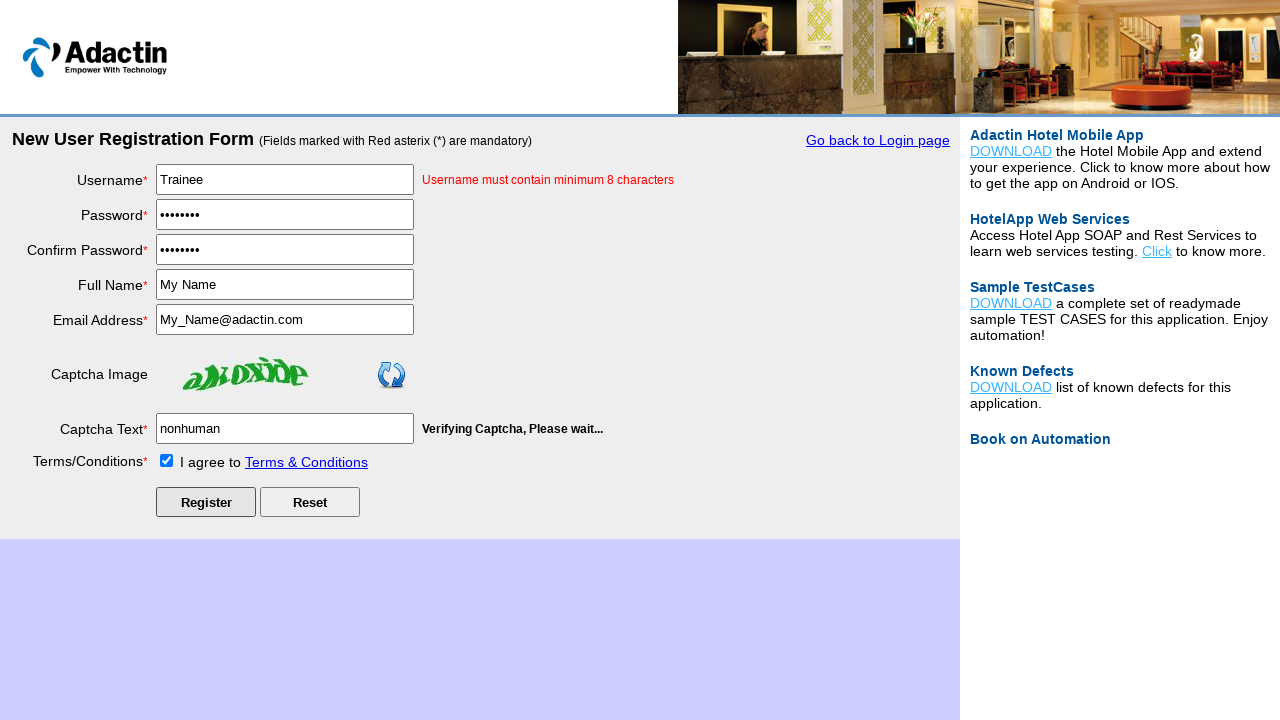

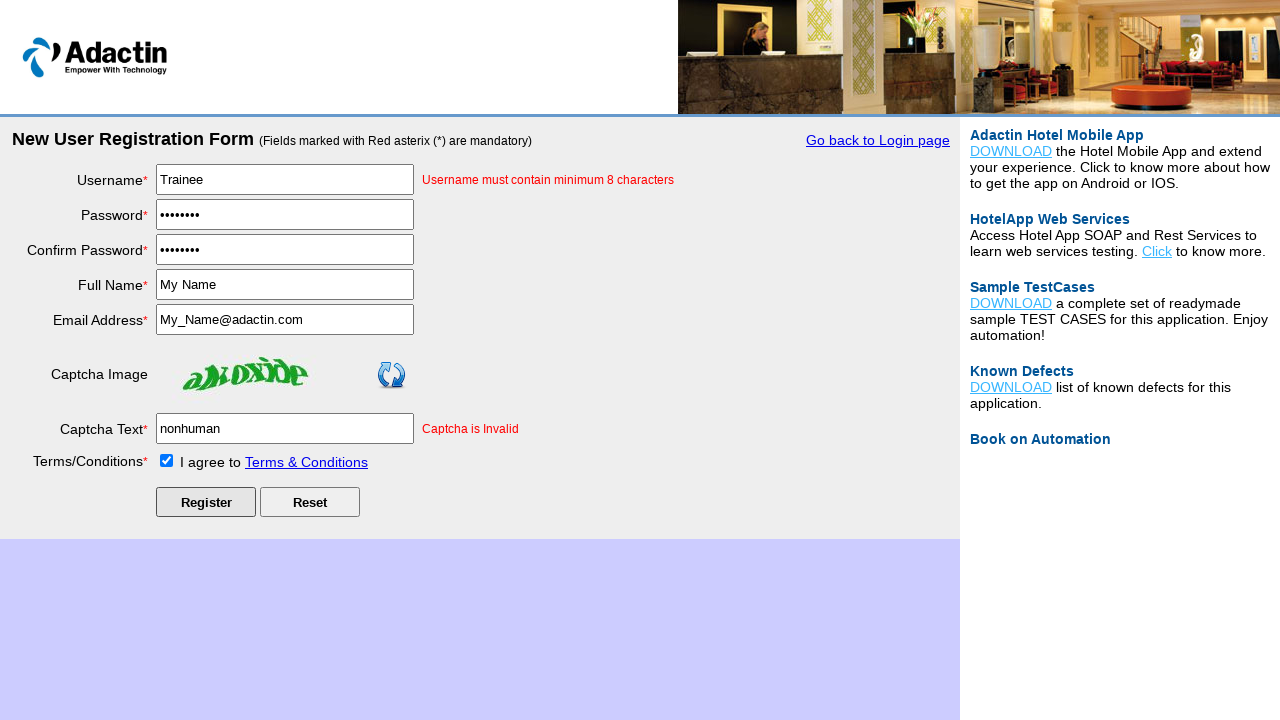